Navigates to the ToTheNew homepage and clicks the Contact Us button to navigate to the contact page, then verifies the URL changed.

Starting URL: https://www.tothenew.com/

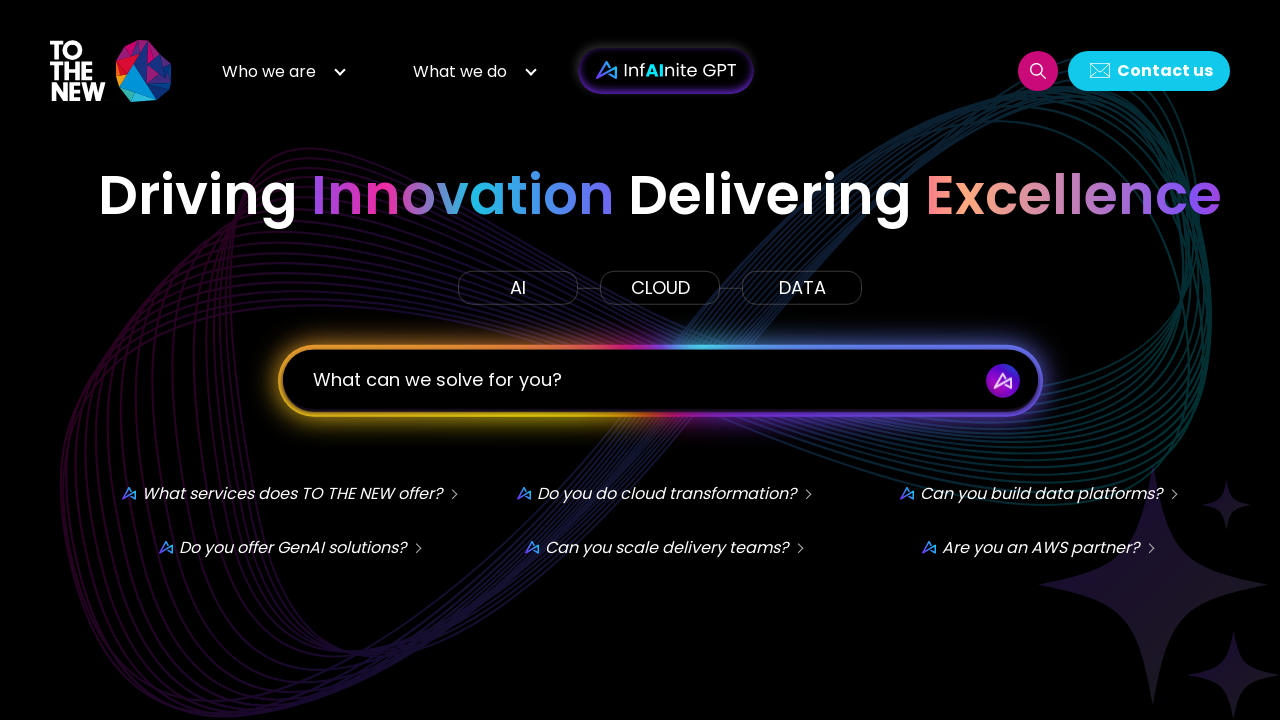

Clicked Contact Us button in header at (1149, 70) on #h-contact-us
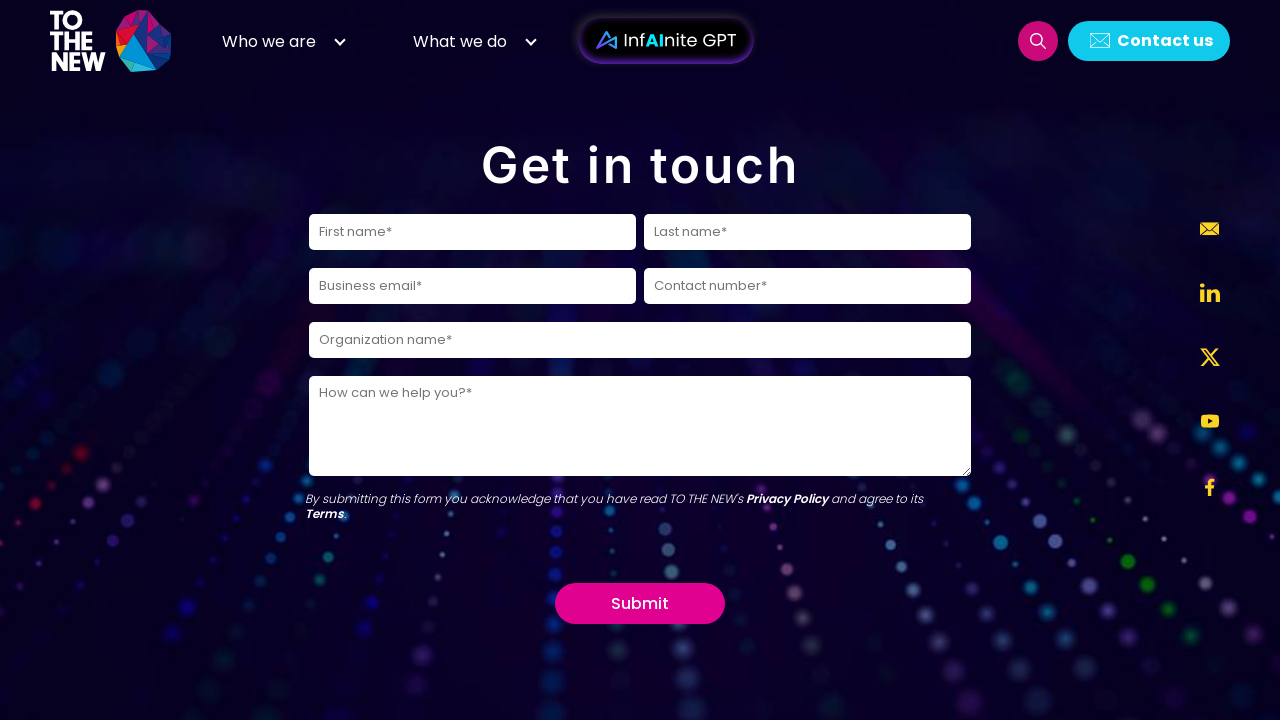

Waited for page to load (networkidle)
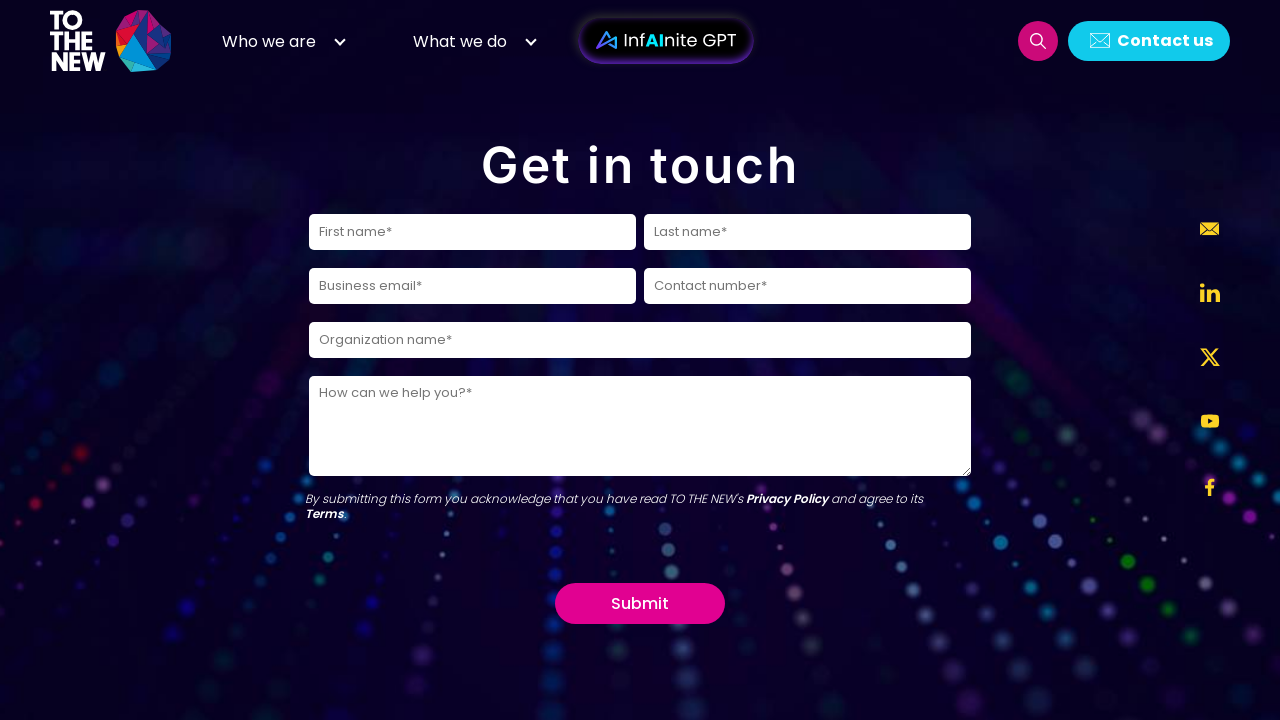

Retrieved current URL: https://www.tothenew.com/contact-us
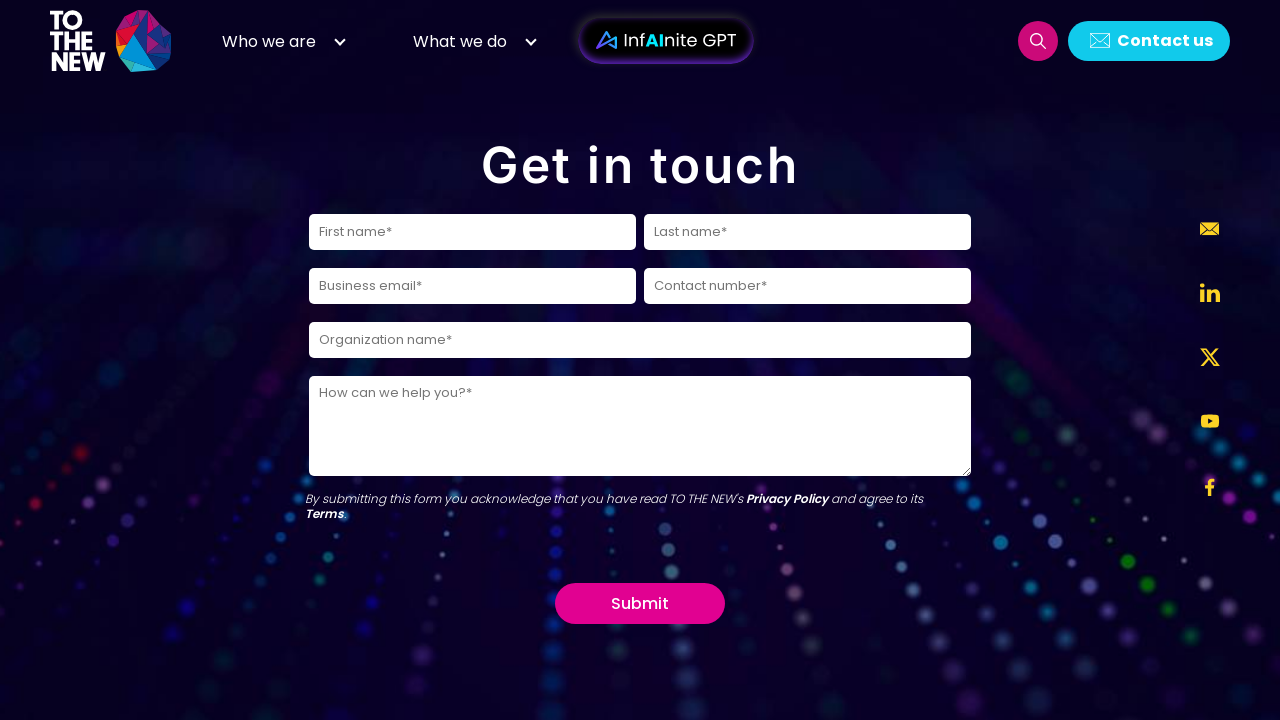

Verified URL changed to Contact Us page
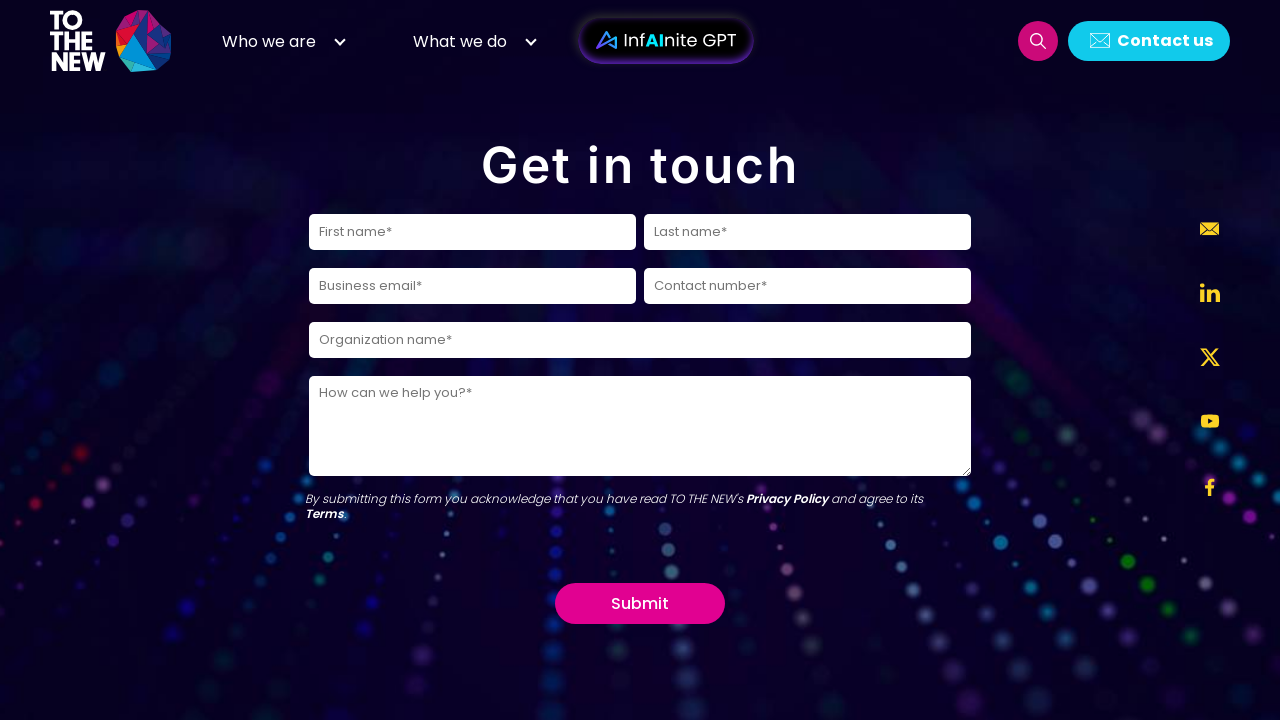

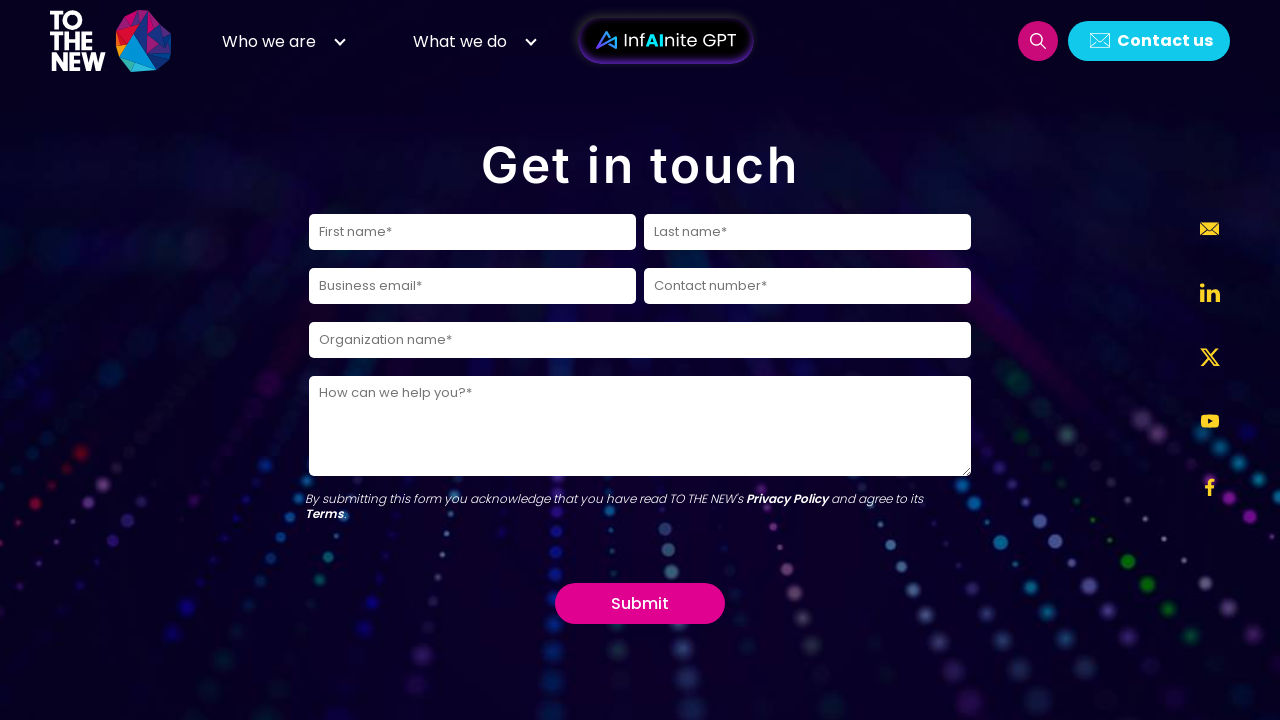